Tests the KSRTC bus booking website by selecting a departure city (Adoni) and destination city (Bangalore) from dropdown fields

Starting URL: https://www.ksrtc.in

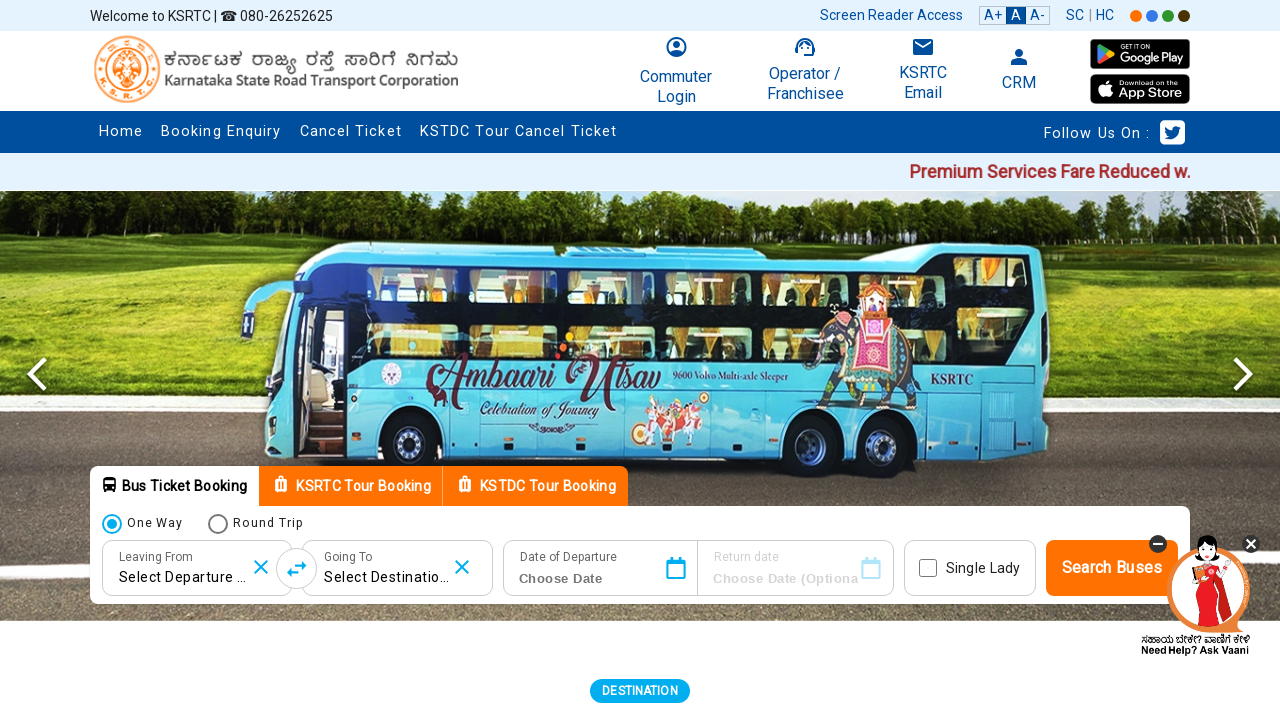

Clicked on the departure city dropdown at (184, 577) on xpath=//span[text()='Select Departure City']
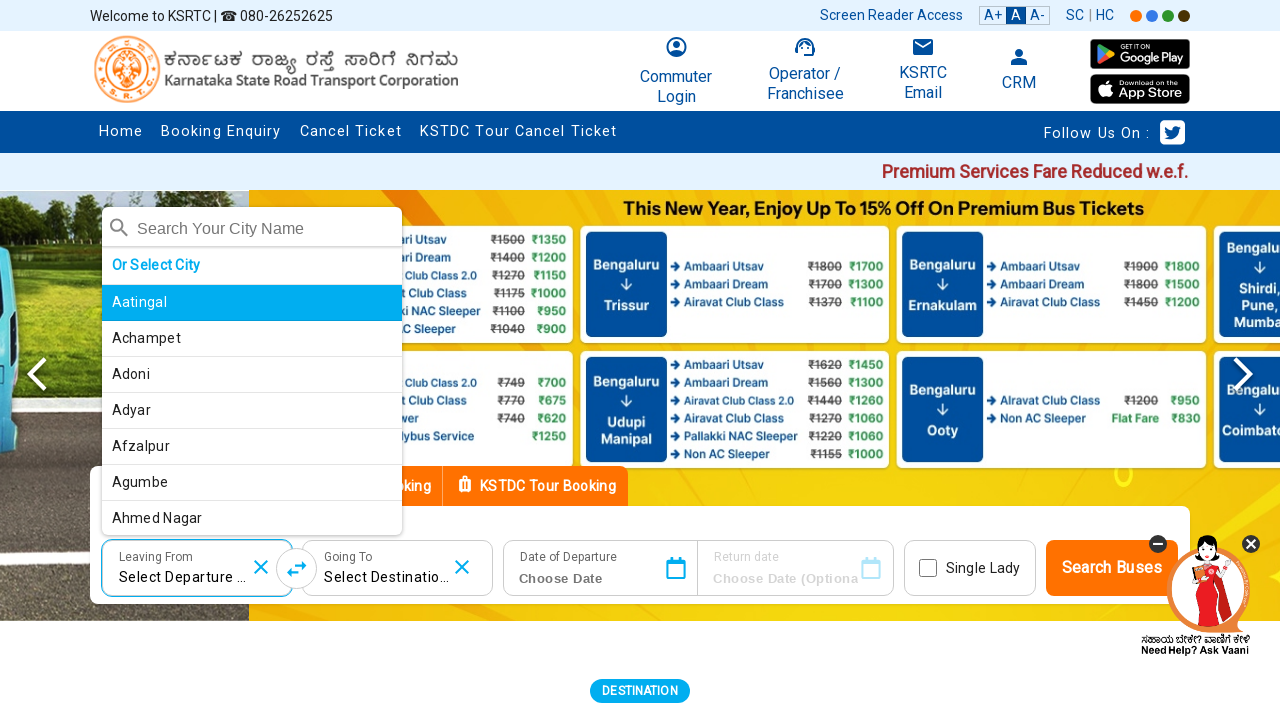

Filled departure city field with 'adoni' on //span[text()='Select Departure City']/ancestor::a/following-sibling::div//input
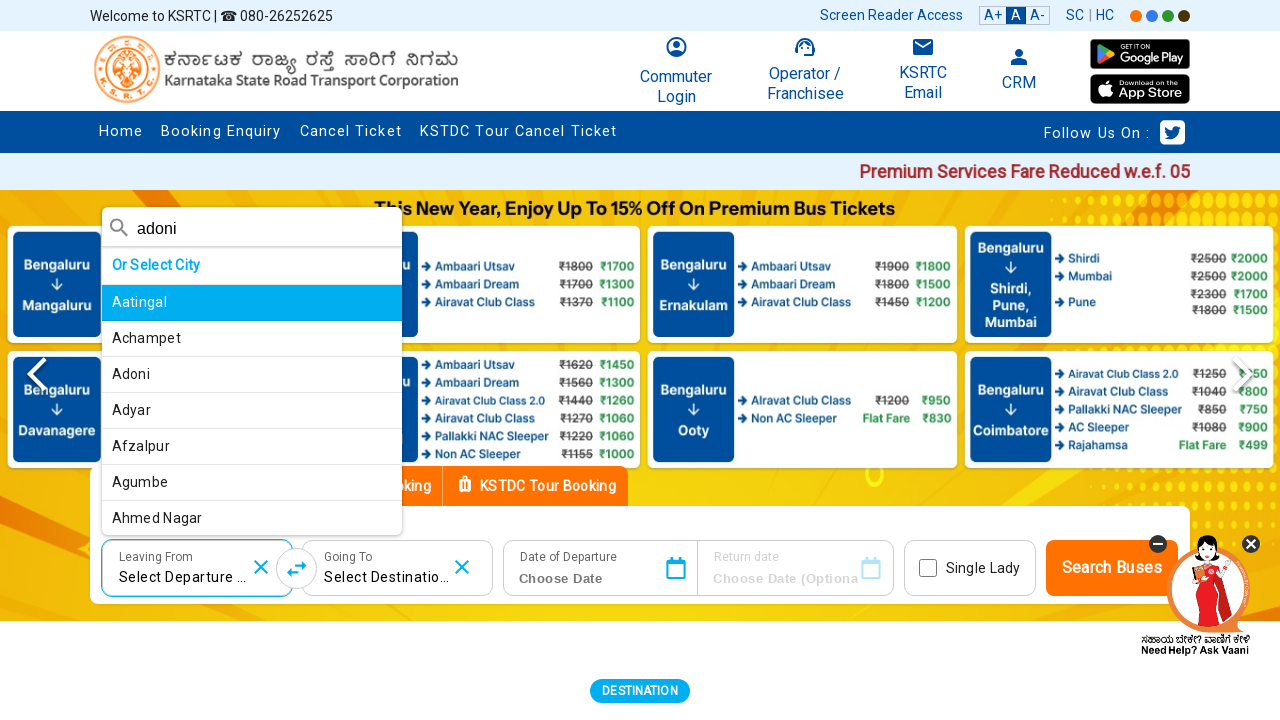

Pressed Enter to confirm departure city selection
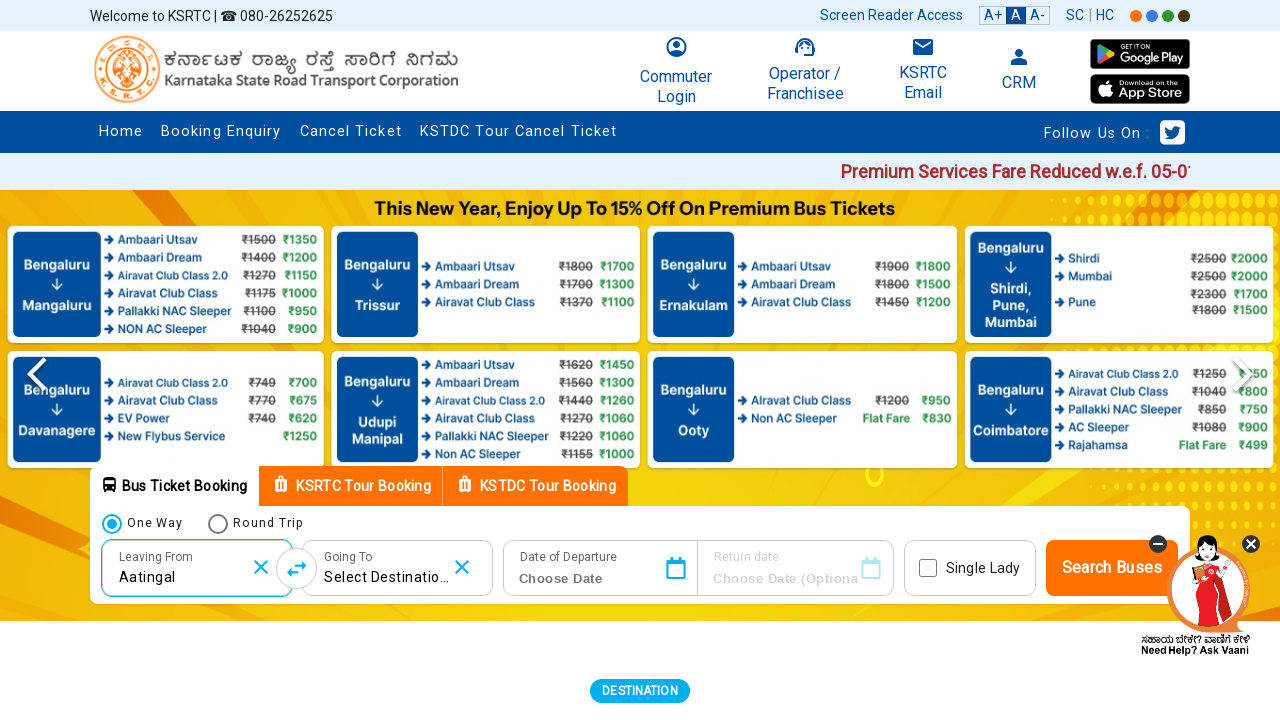

Clicked on the destination city dropdown at (389, 577) on xpath=//span[text()='Select Destination City']
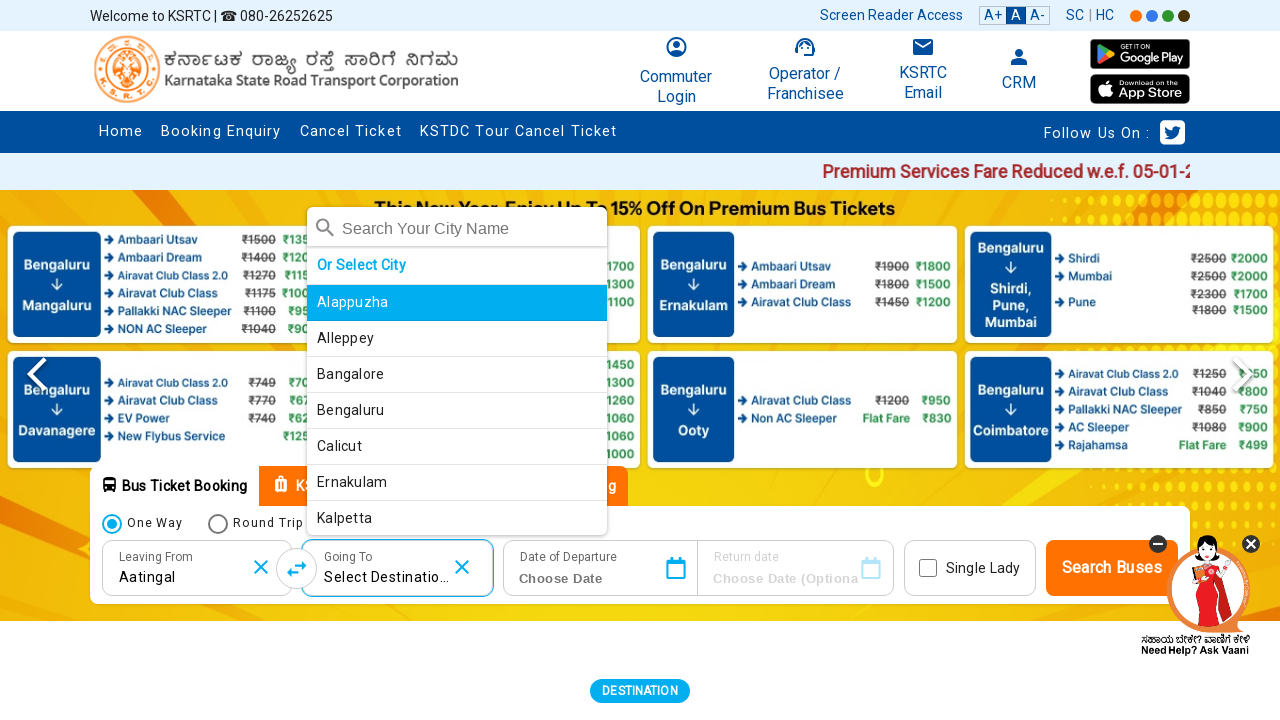

Filled destination city field with 'Bangalore' on //span[text()='Select Destination City']/ancestor::a/following-sibling::div//inp
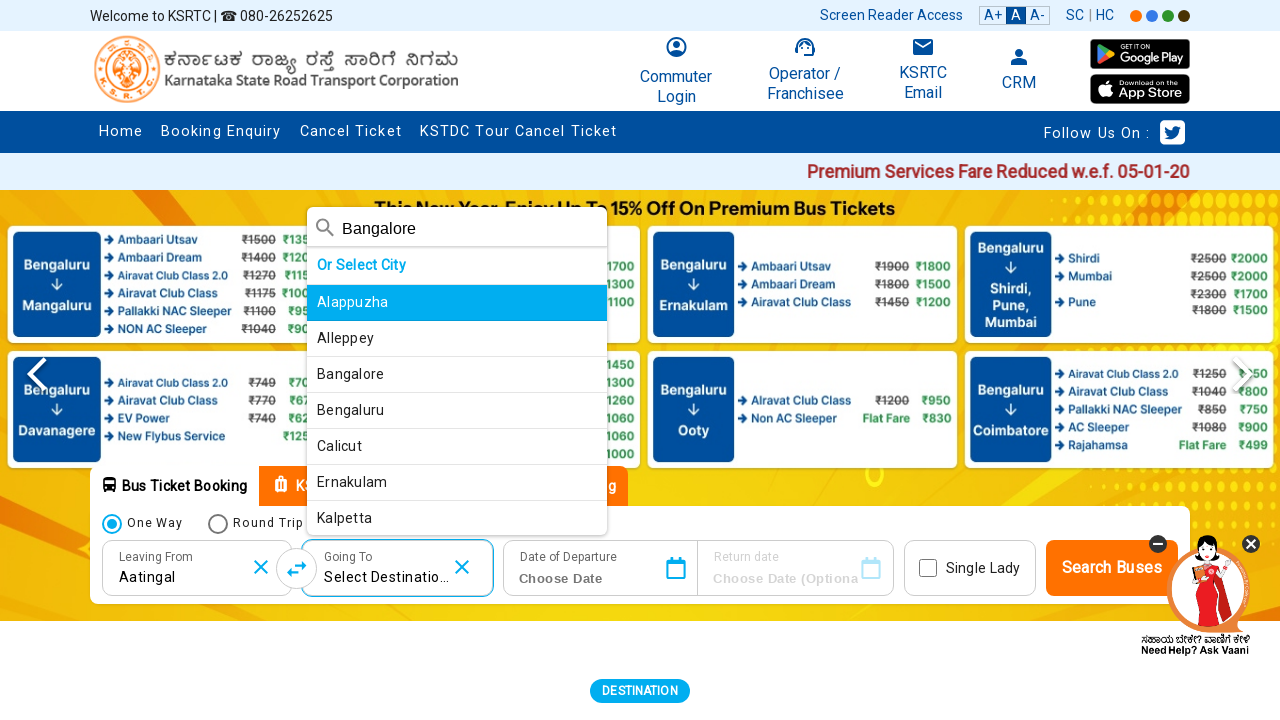

Pressed Enter to confirm destination city selection
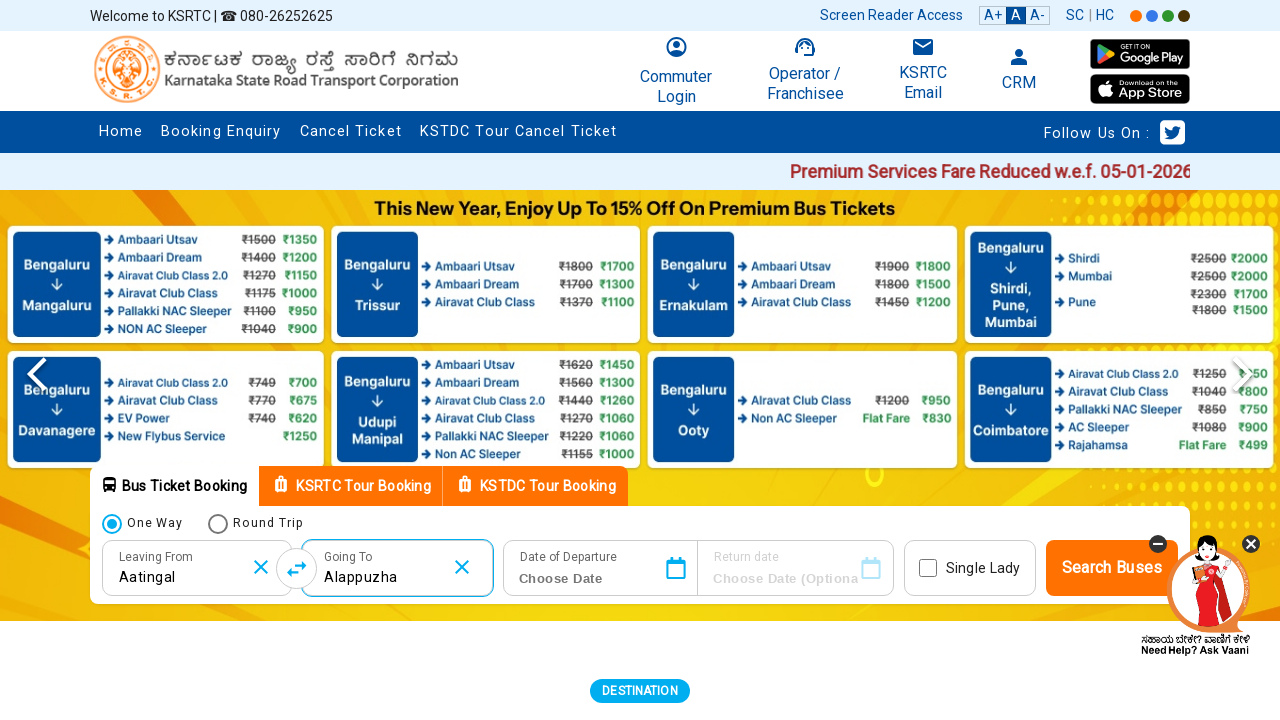

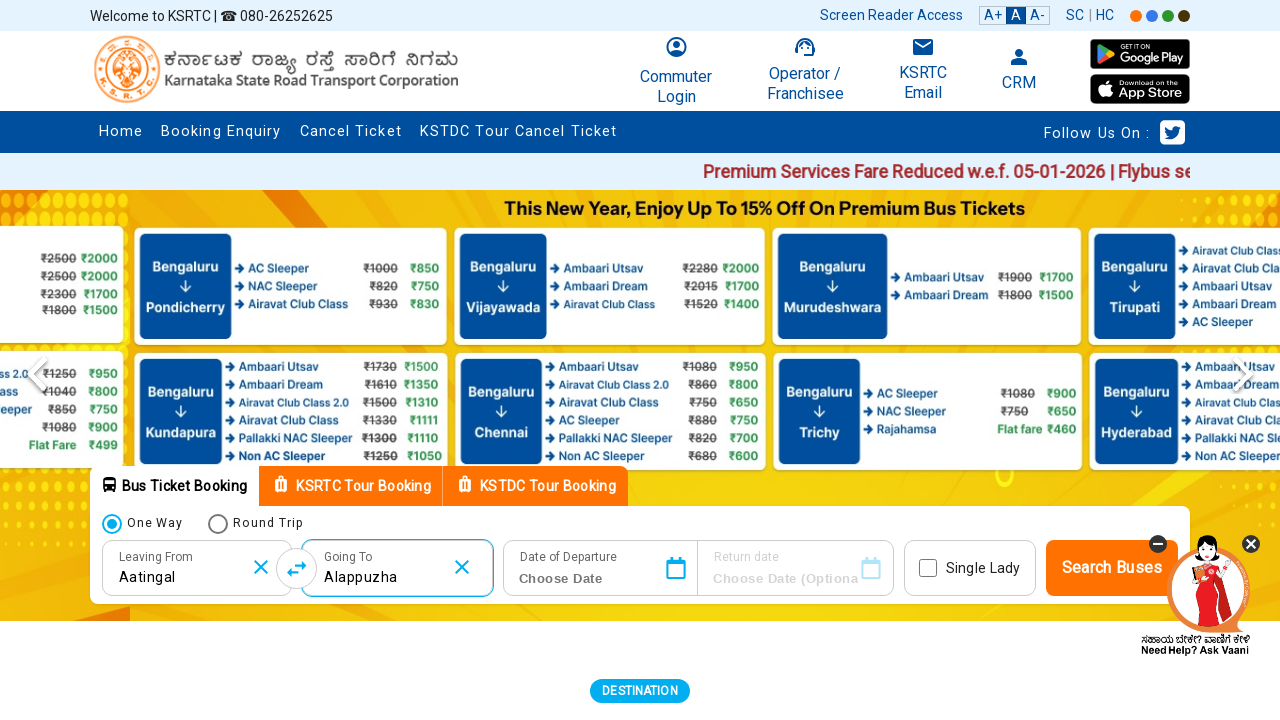